Navigates to a test automation practice site and interacts with a color dropdown to verify its options are accessible

Starting URL: https://testautomationpractice.blogspot.com

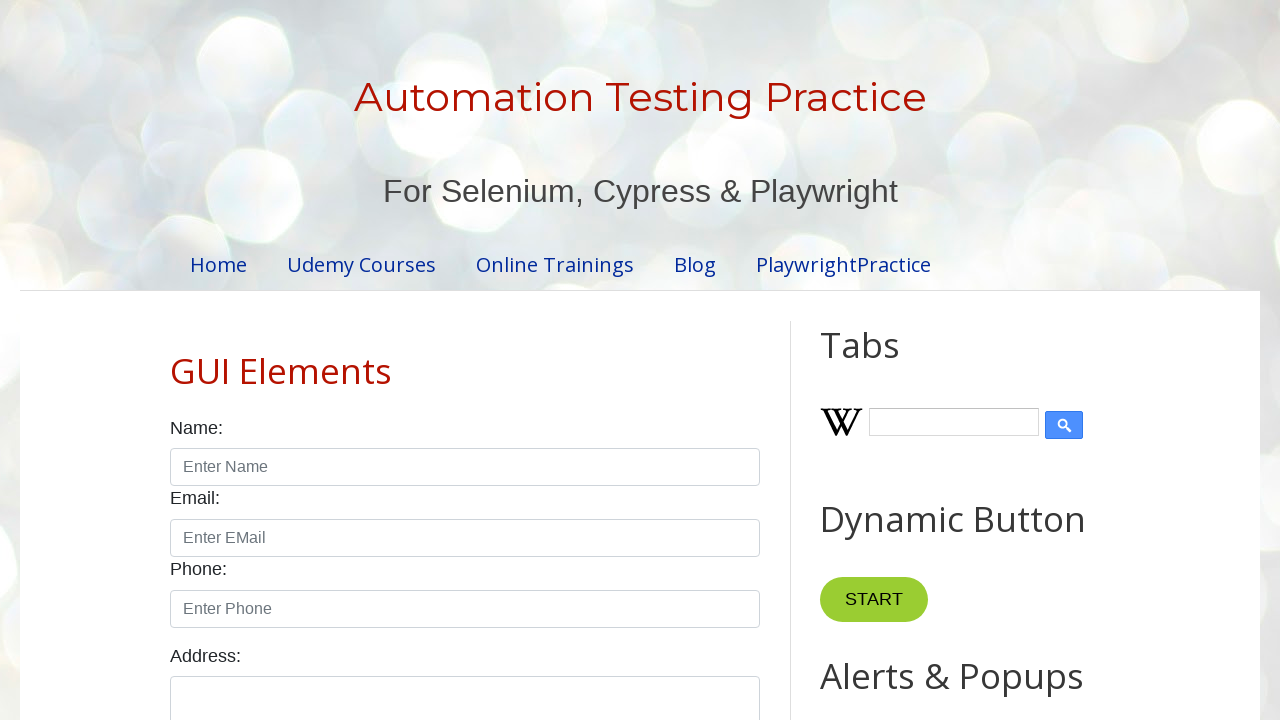

Navigated to test automation practice site
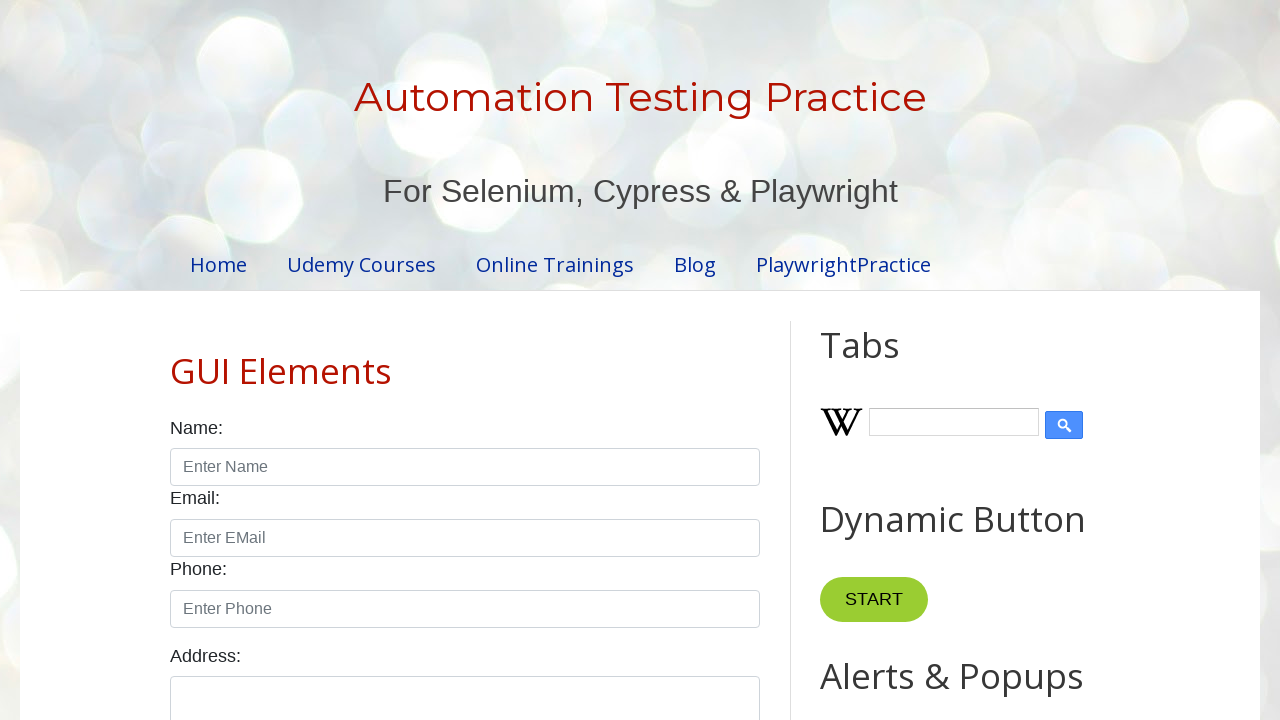

Clicked on colors dropdown to open it at (465, 360) on select#colors
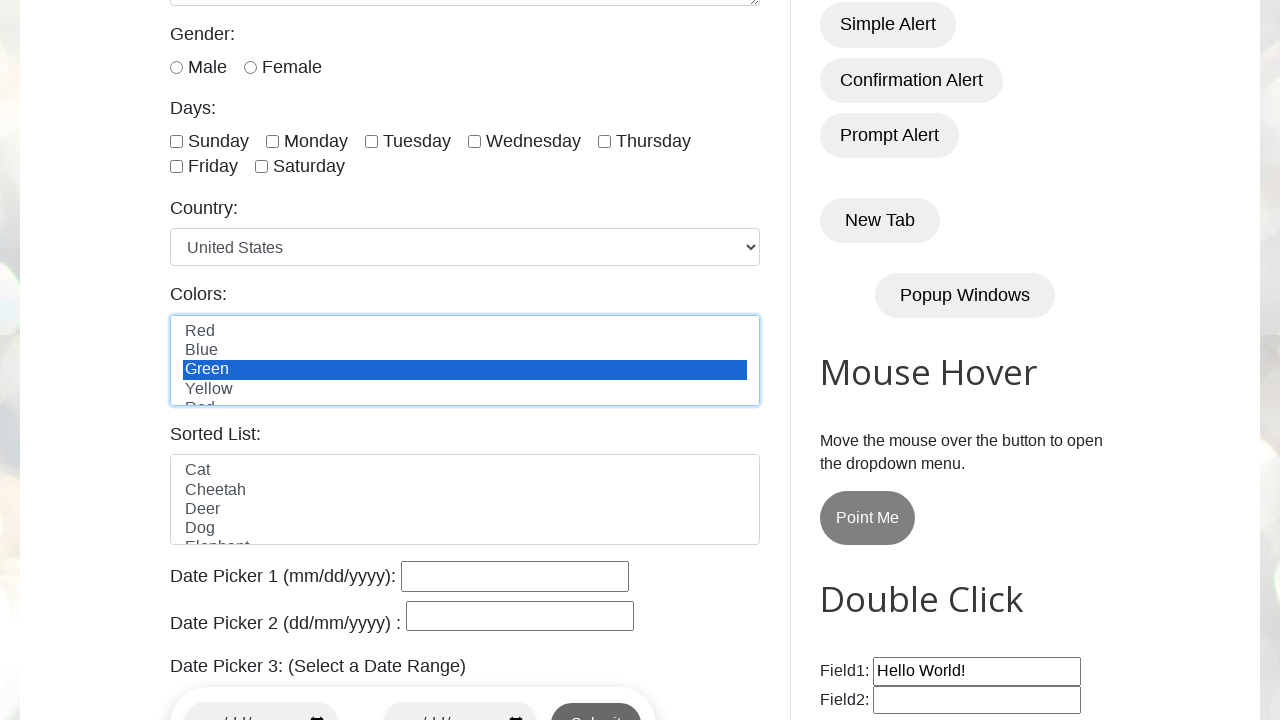

Verified that dropdown options are accessible
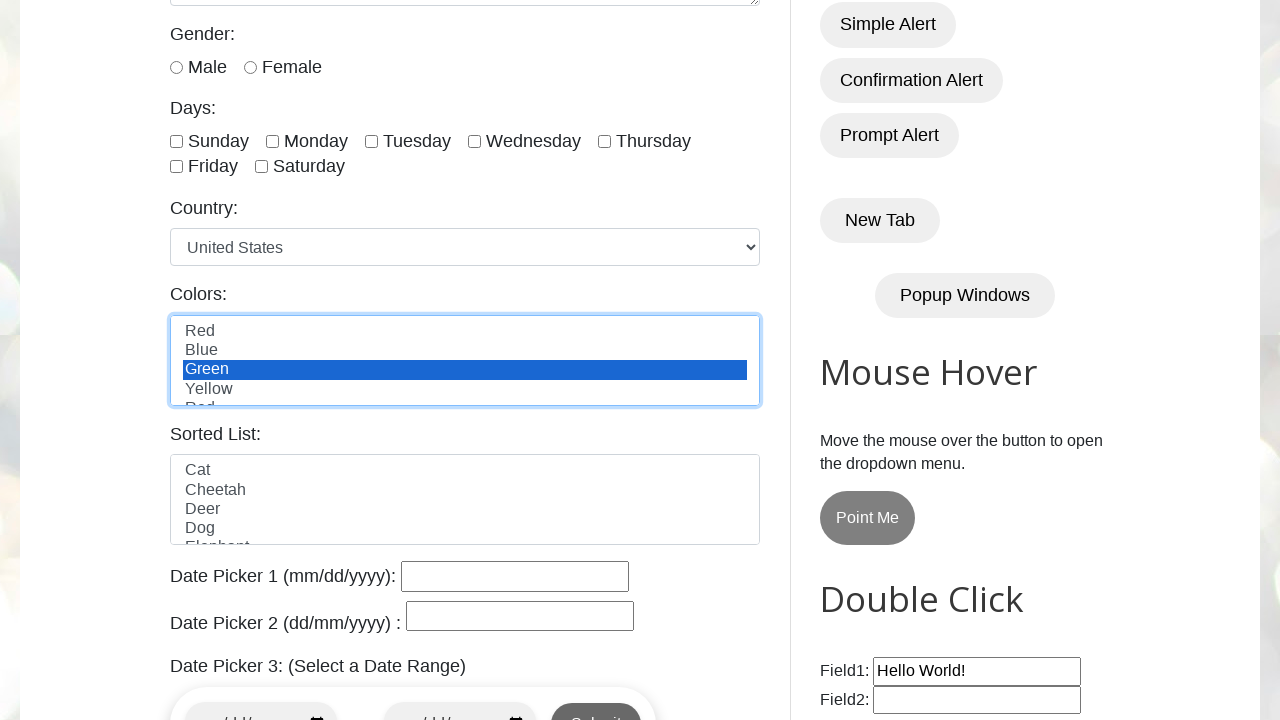

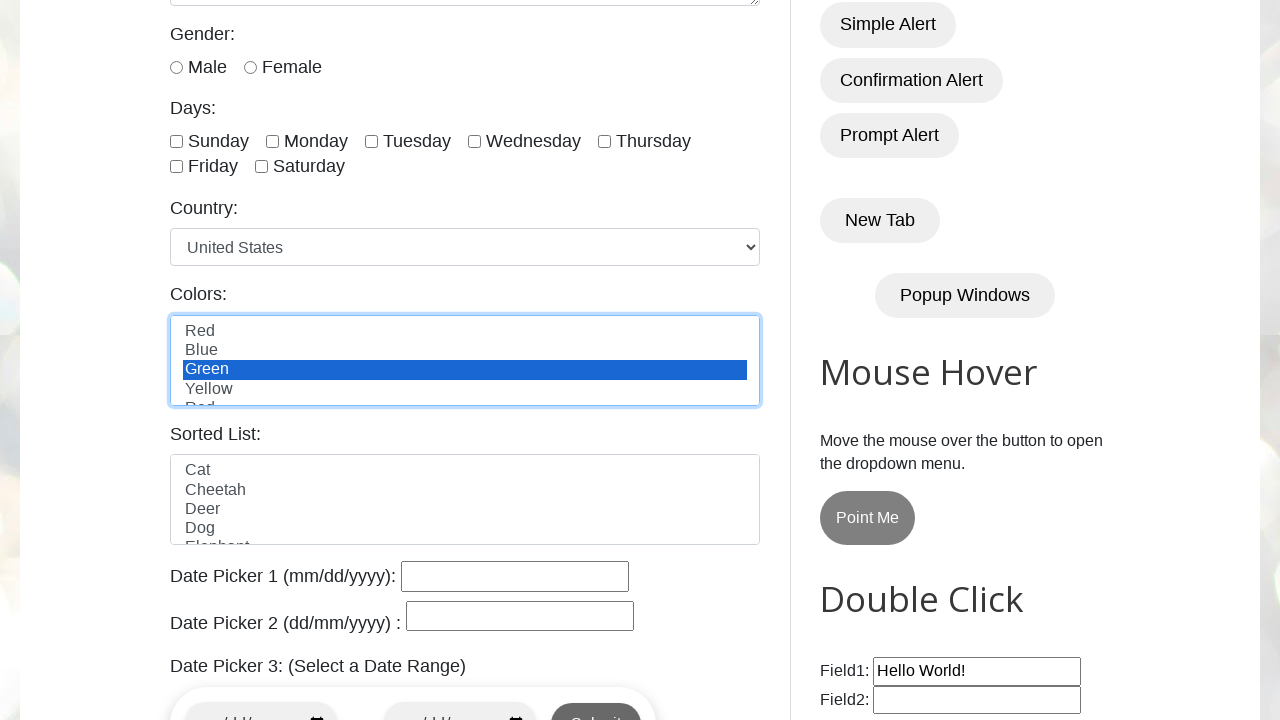